Tests a registration form by filling in first name, last name, and email fields, then submitting the form and verifying successful registration message

Starting URL: https://suninjuly.github.io/registration1.html

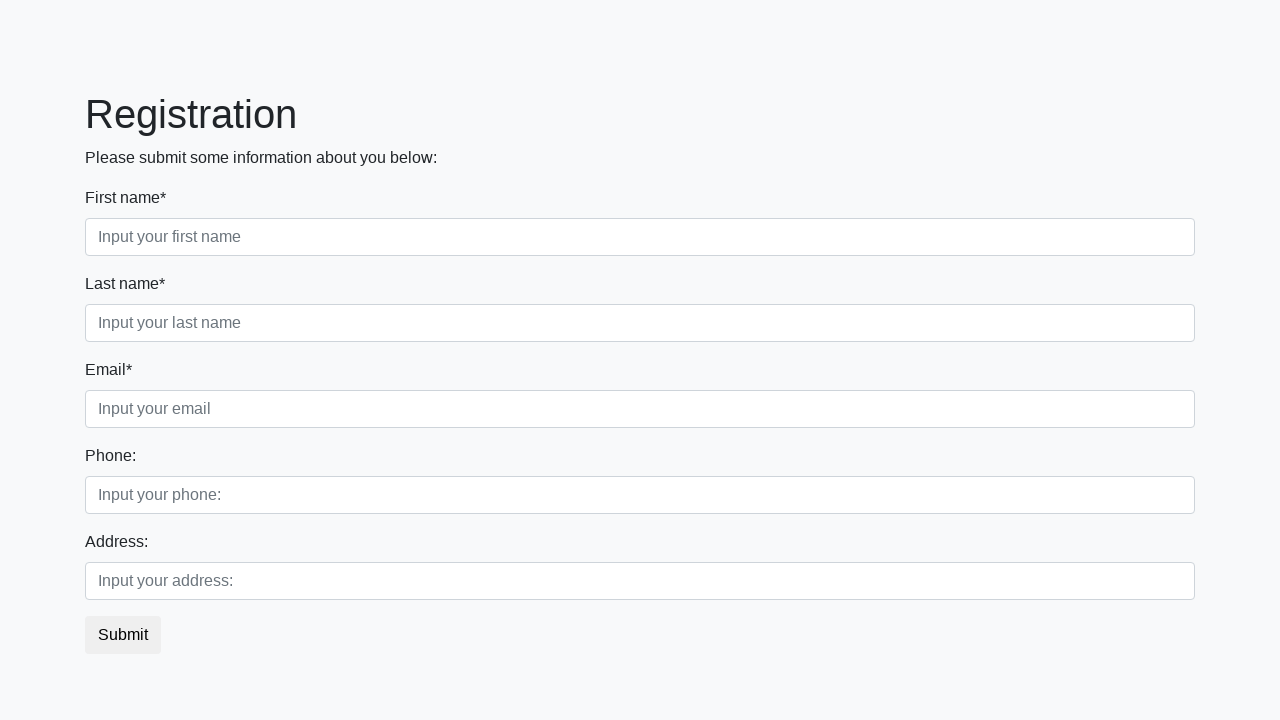

Filled first name field with 'Ivan' on input
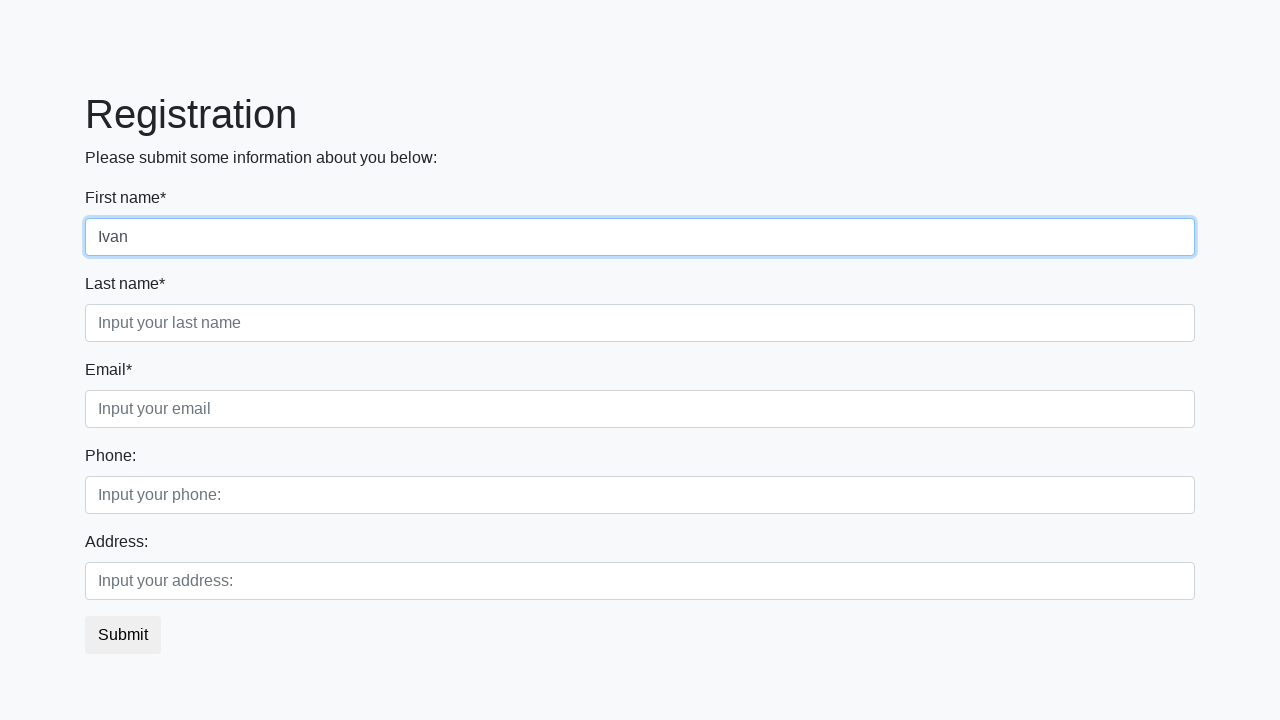

Filled last name field with 'Petrov' on div.form-group.second_class:nth-child(2) > input.form-control.second:nth-child(2
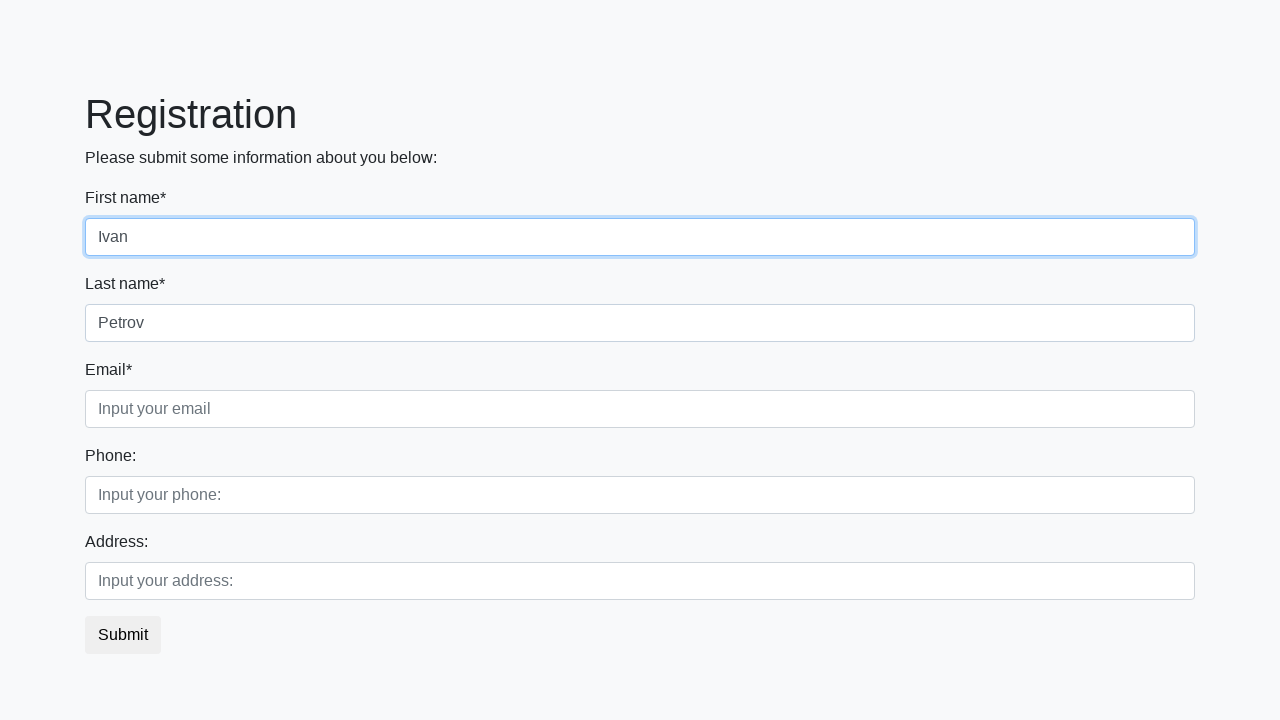

Filled email field with 'test@example.com' on div.form-group.third_class:nth-child(3) > input.form-control.third:nth-child(2)
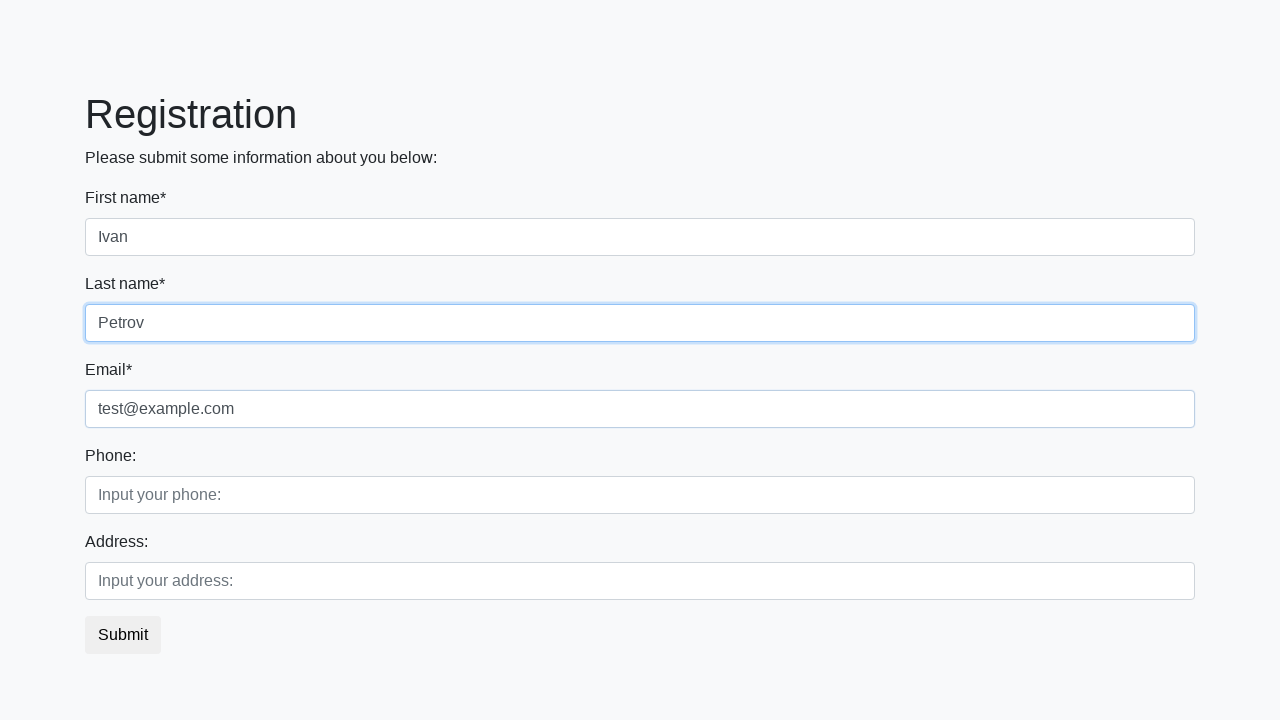

Clicked submit button to register at (123, 635) on button.btn
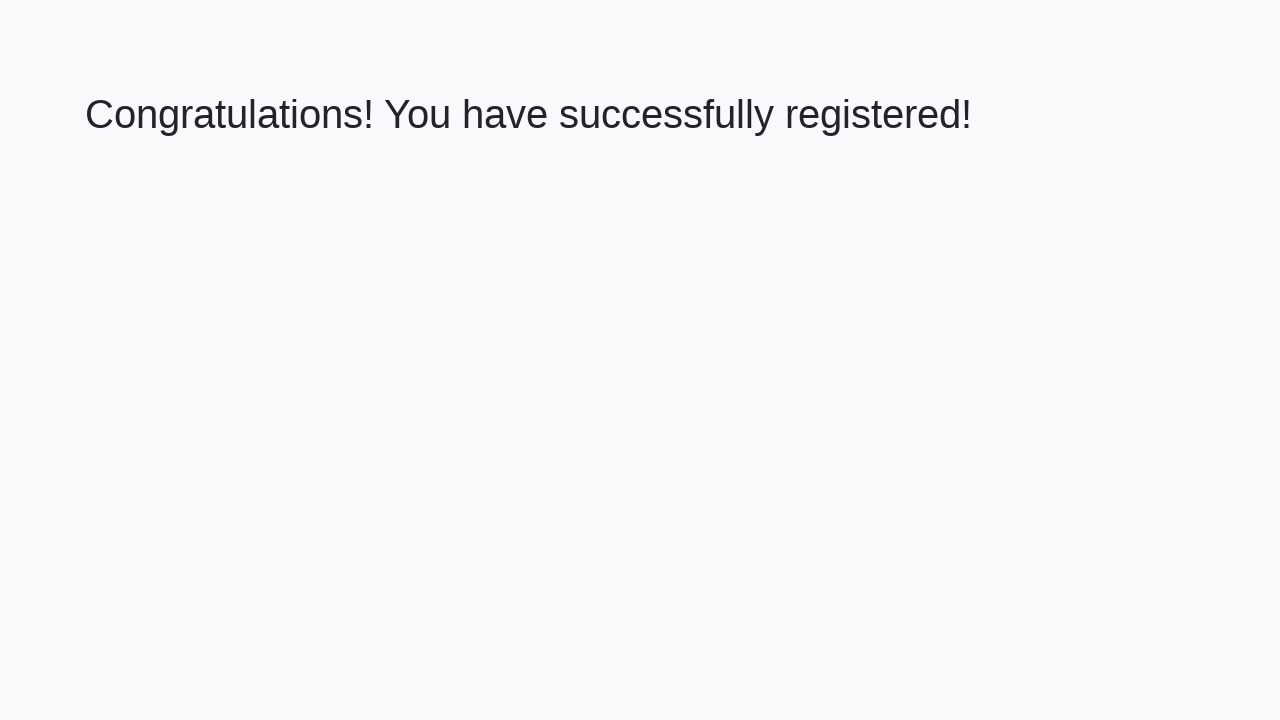

Registration success message loaded
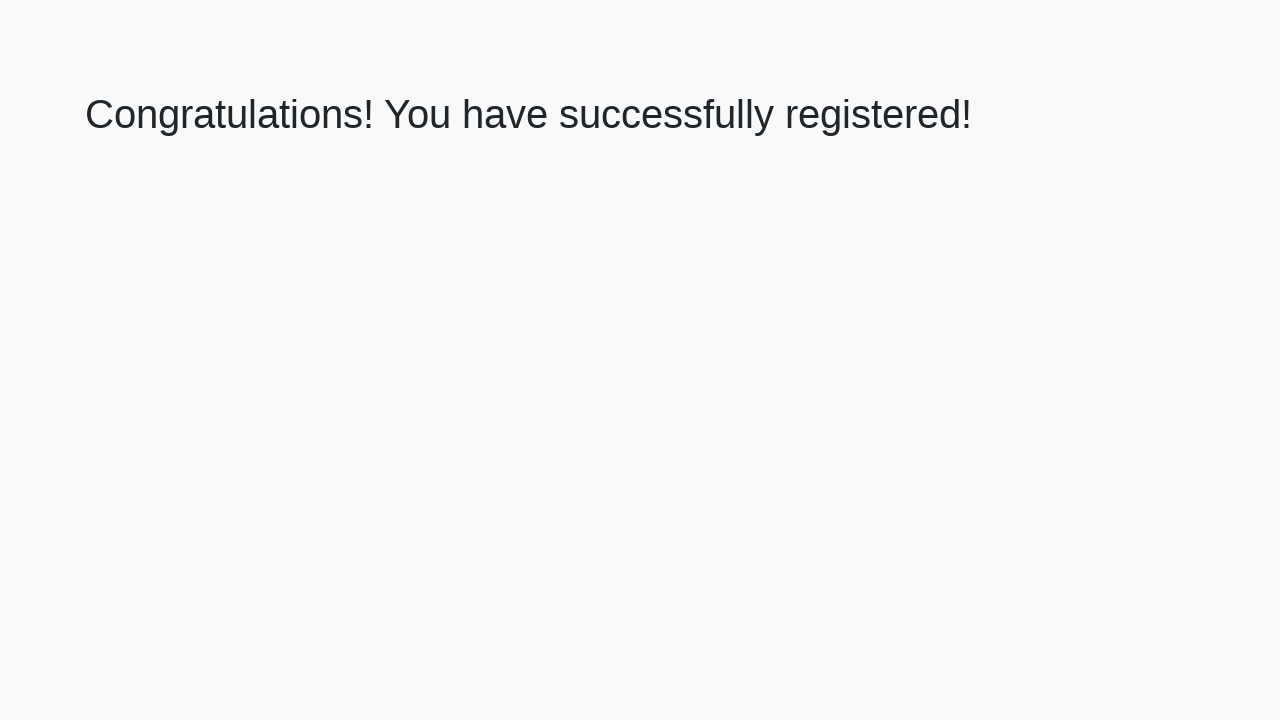

Retrieved success message text: 'Congratulations! You have successfully registered!'
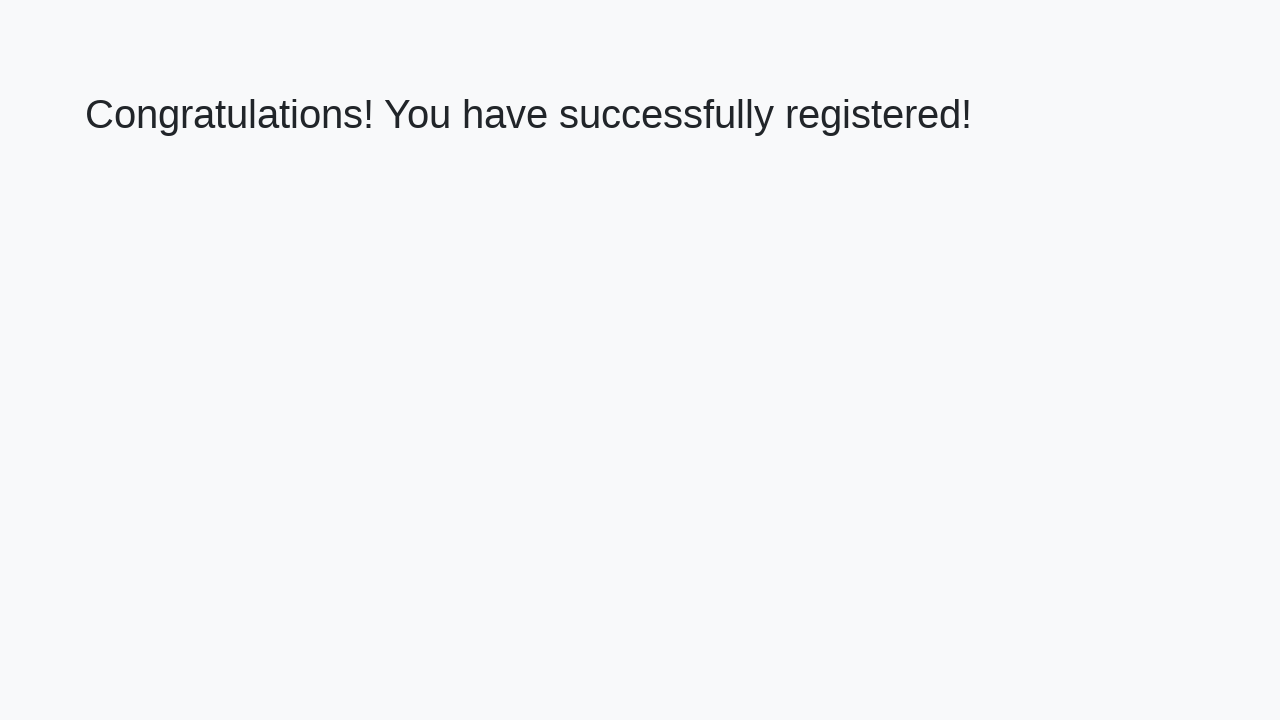

Asserted successful registration message matches expected text
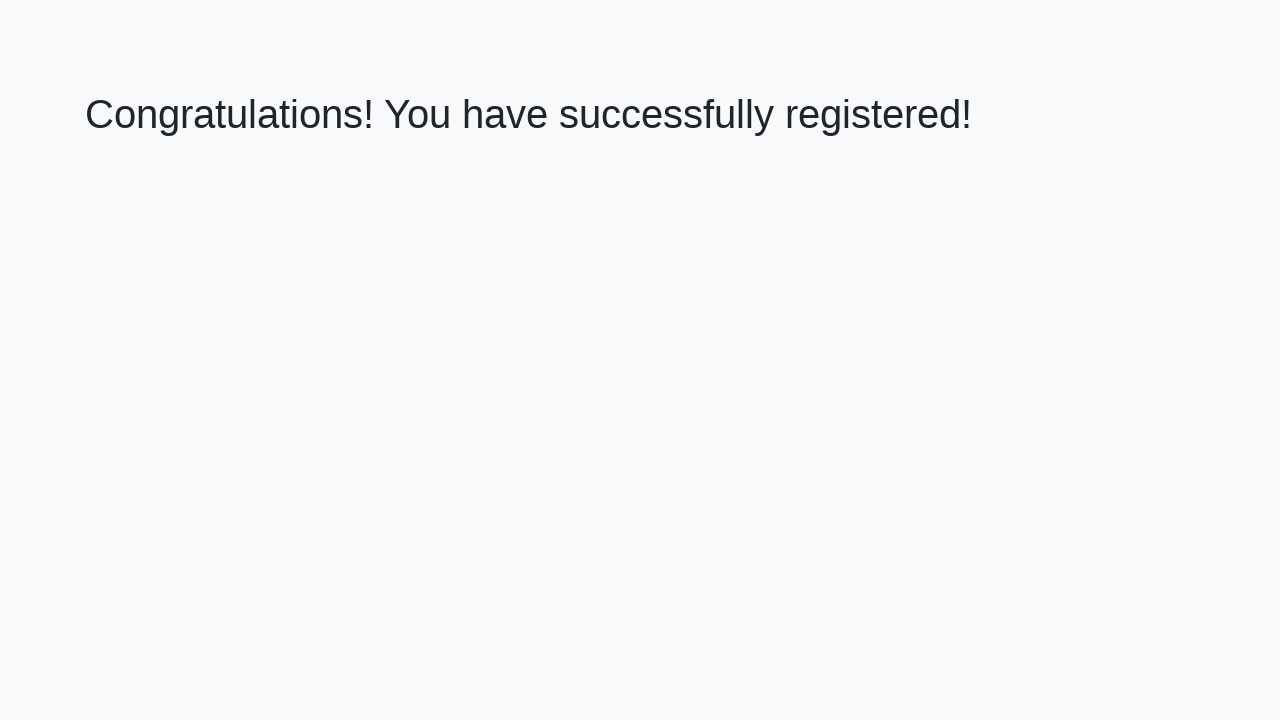

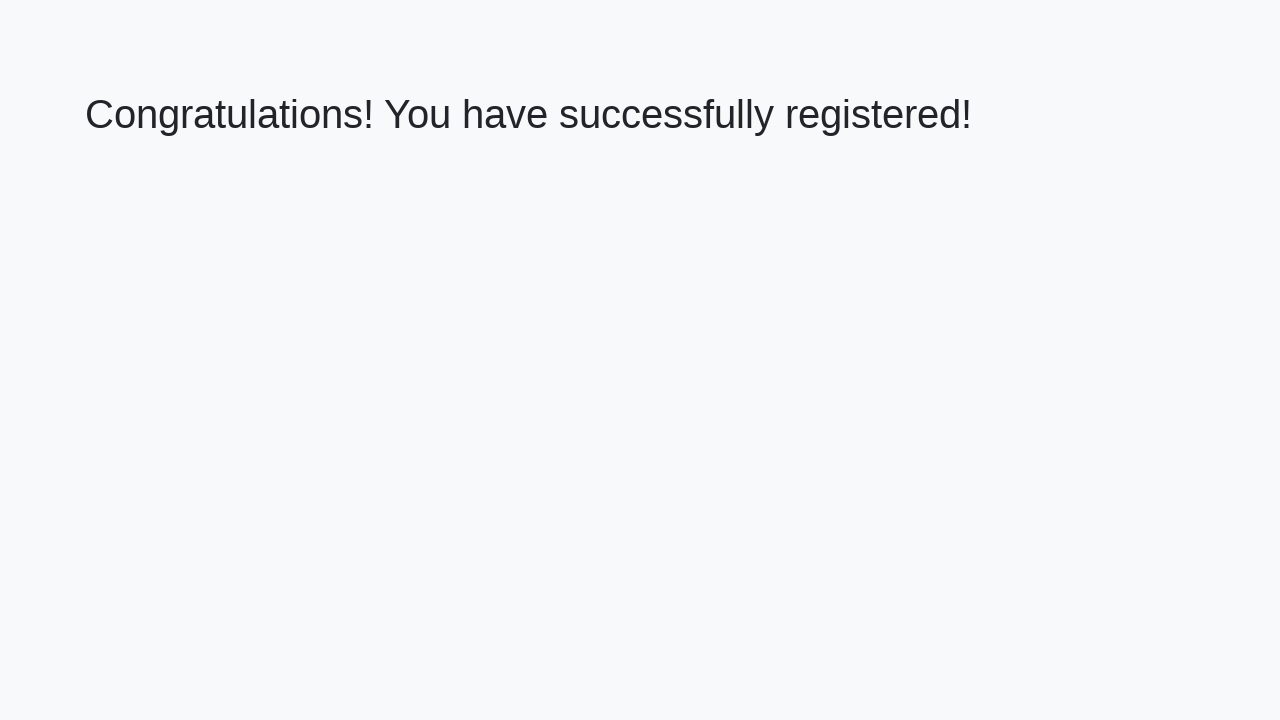